Tests drag and drop functionality by dragging elements between two columns and verifying the content changes

Starting URL: https://the-internet.herokuapp.com/drag_and_drop

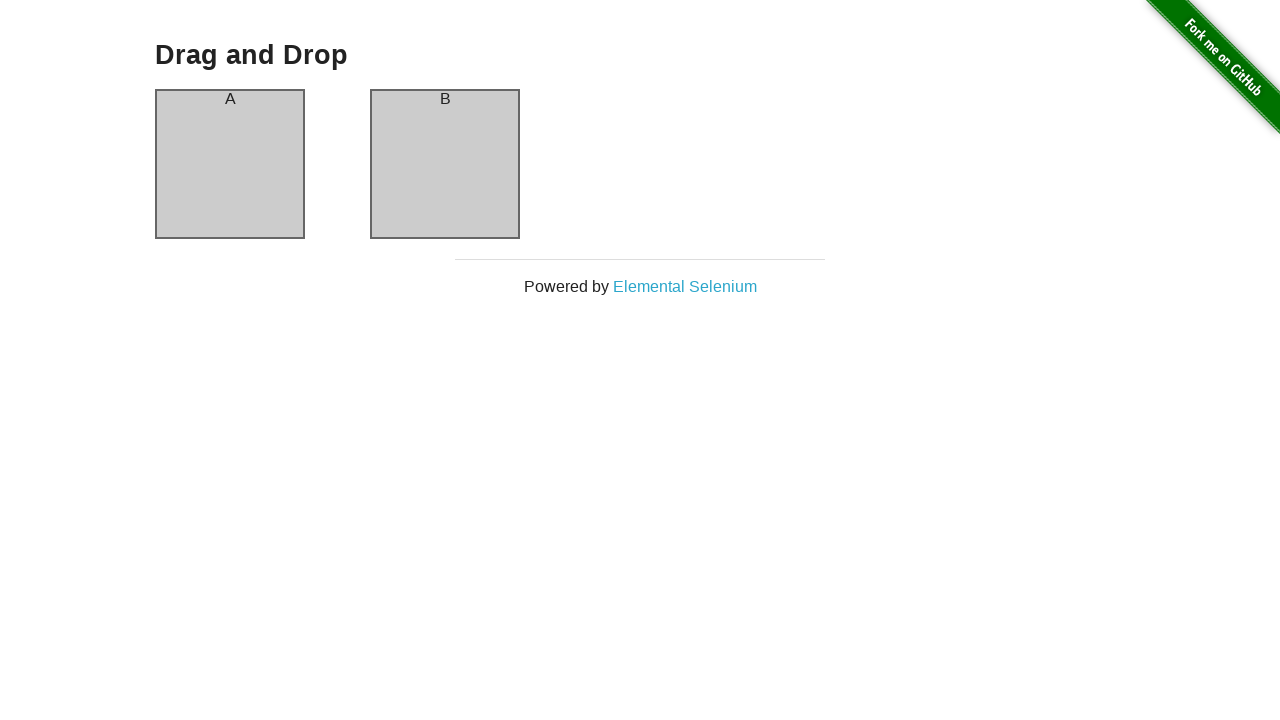

Located draggable element in column A
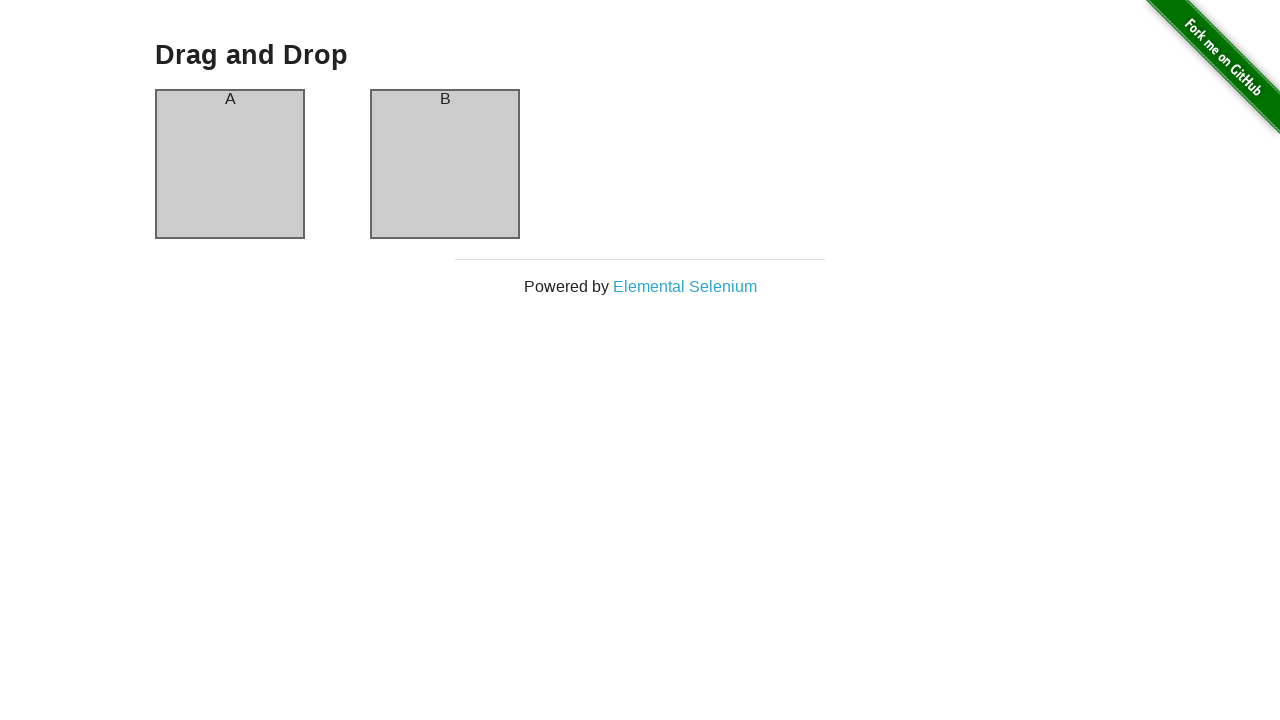

Located draggable element in column B
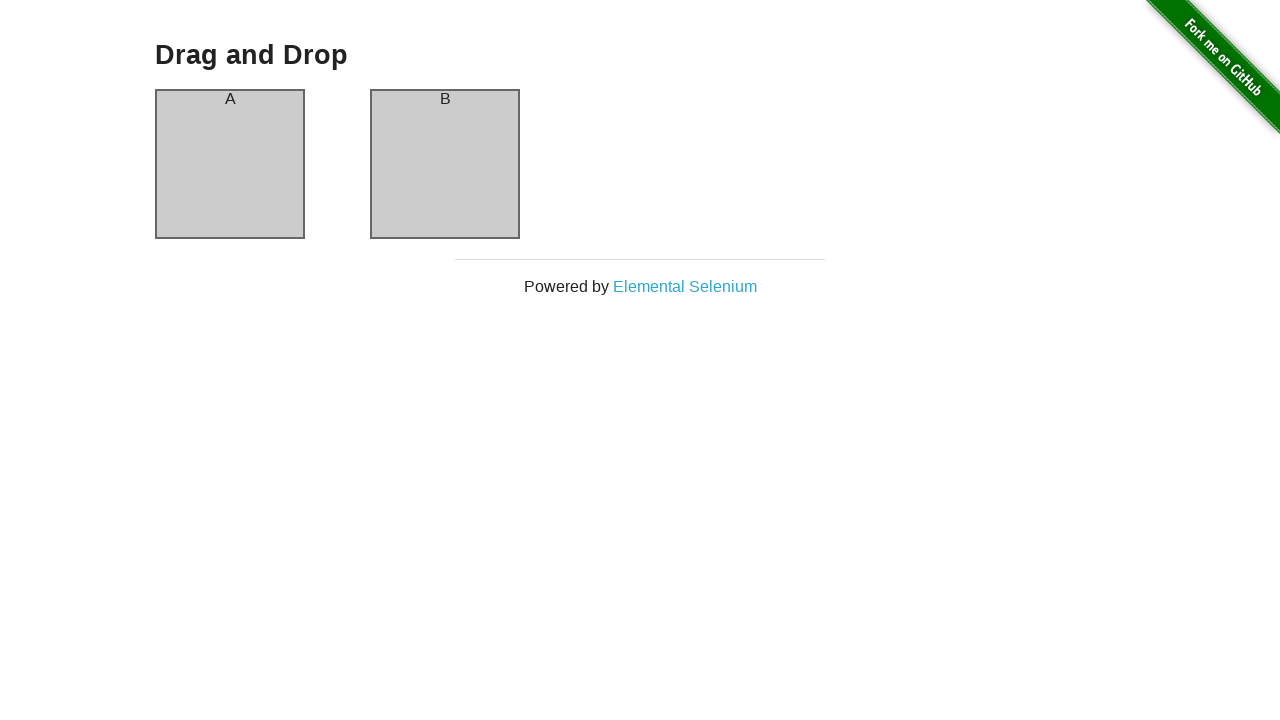

Dragged element from column A to column B at (445, 164)
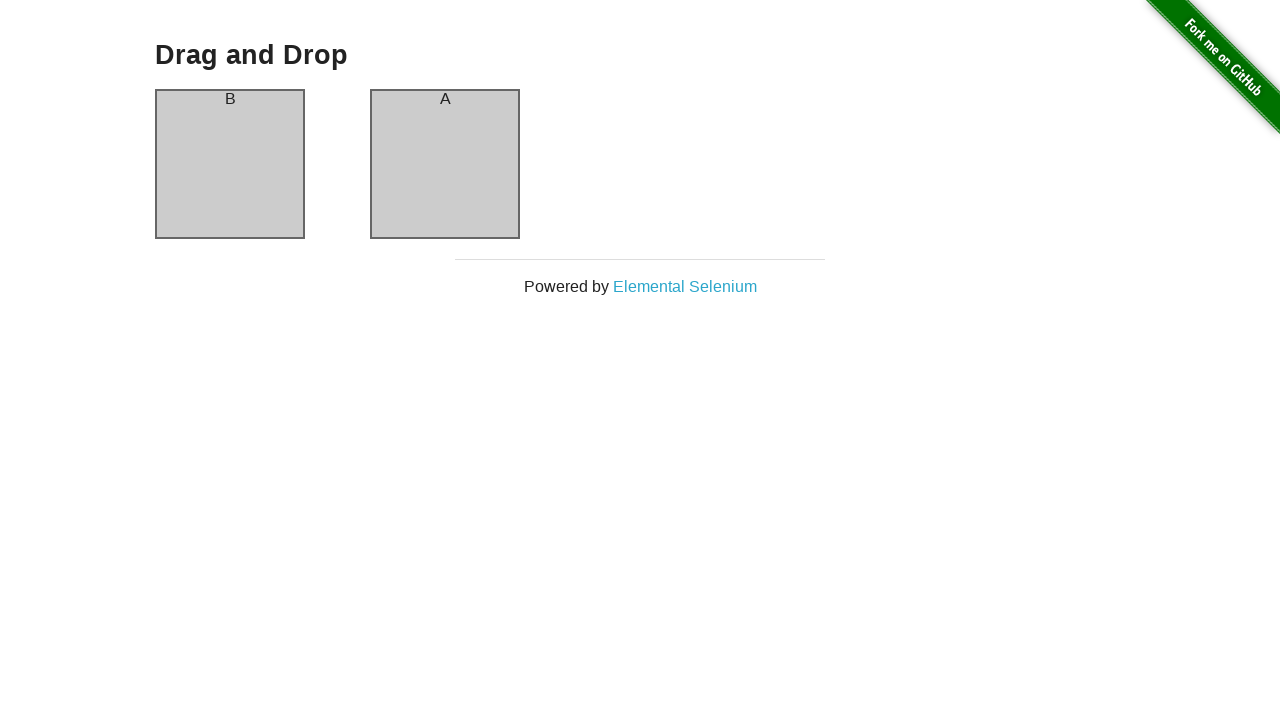

Dragged element from column B back to column A at (230, 164)
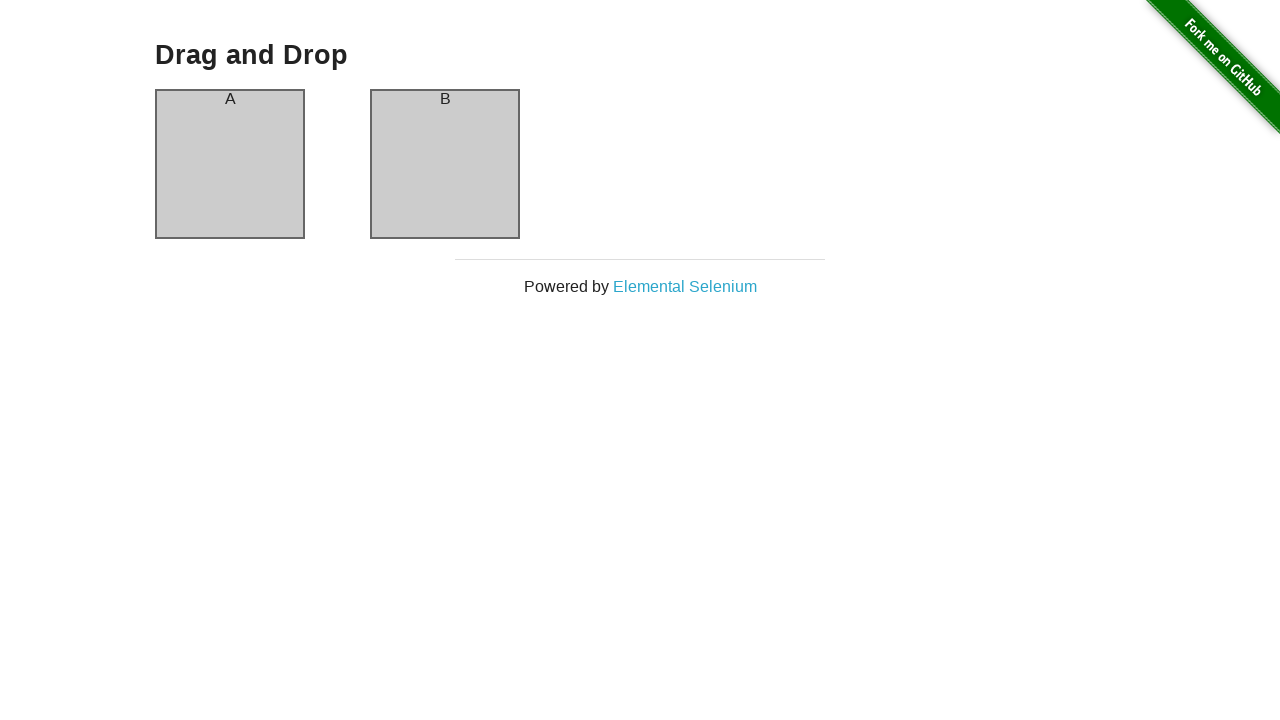

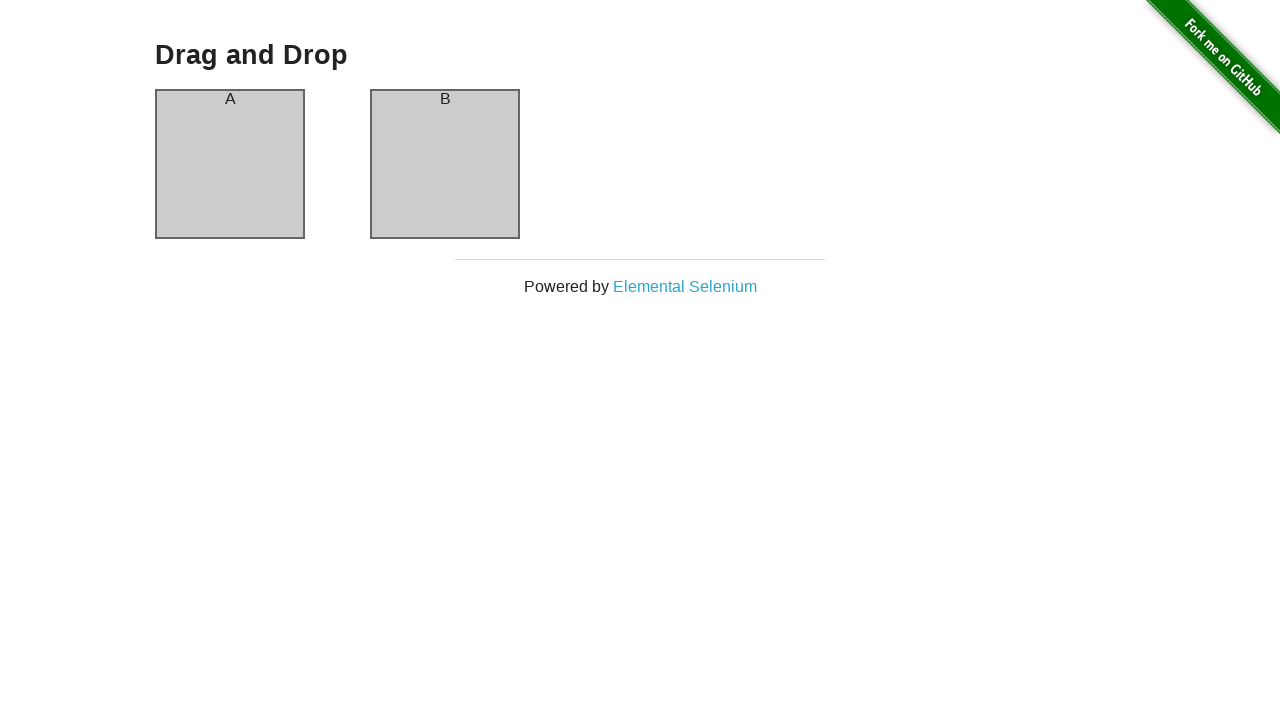